Tests drag and drop functionality by dragging element A to element B

Starting URL: https://the-internet.herokuapp.com/drag_and_drop

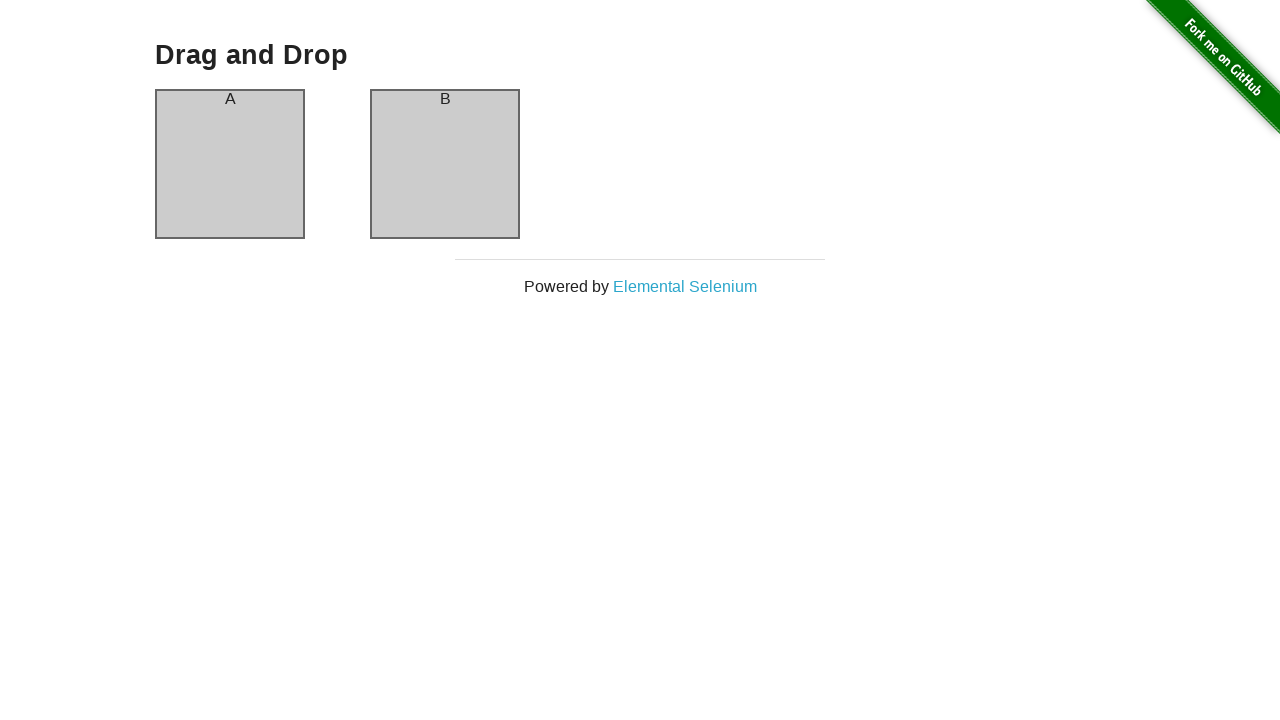

Located element A (column-a)
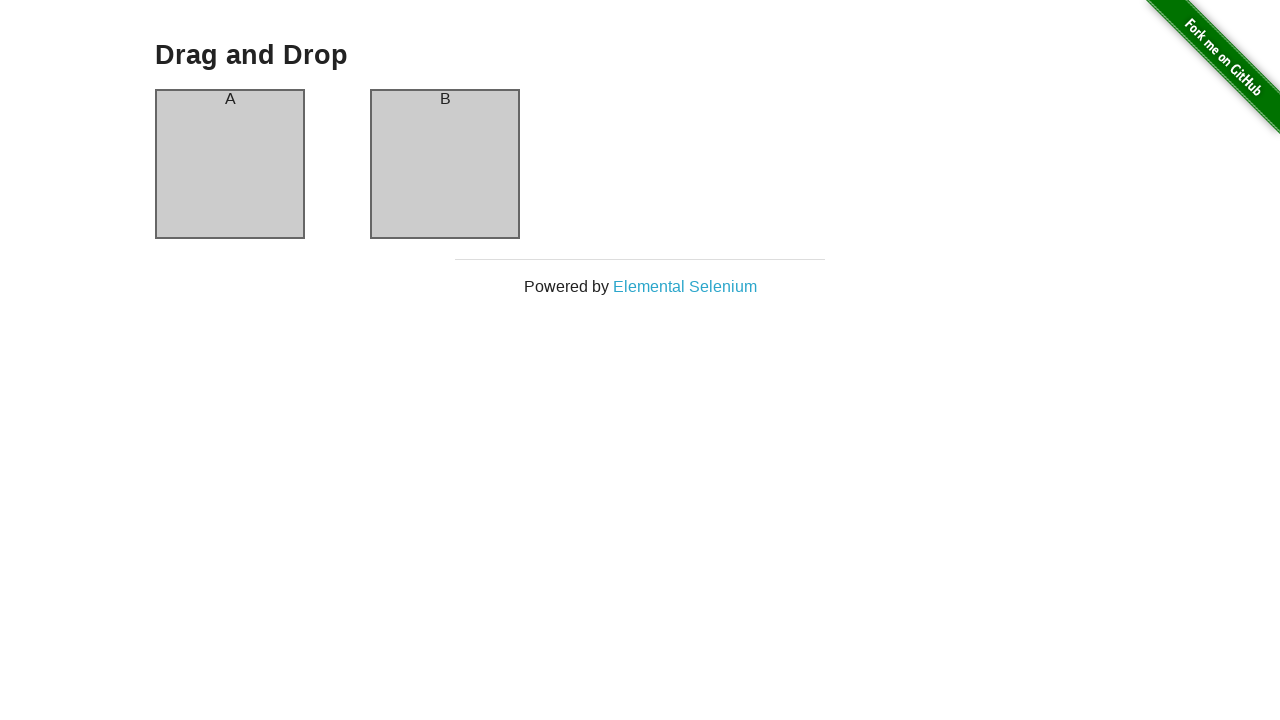

Located element B (column-b)
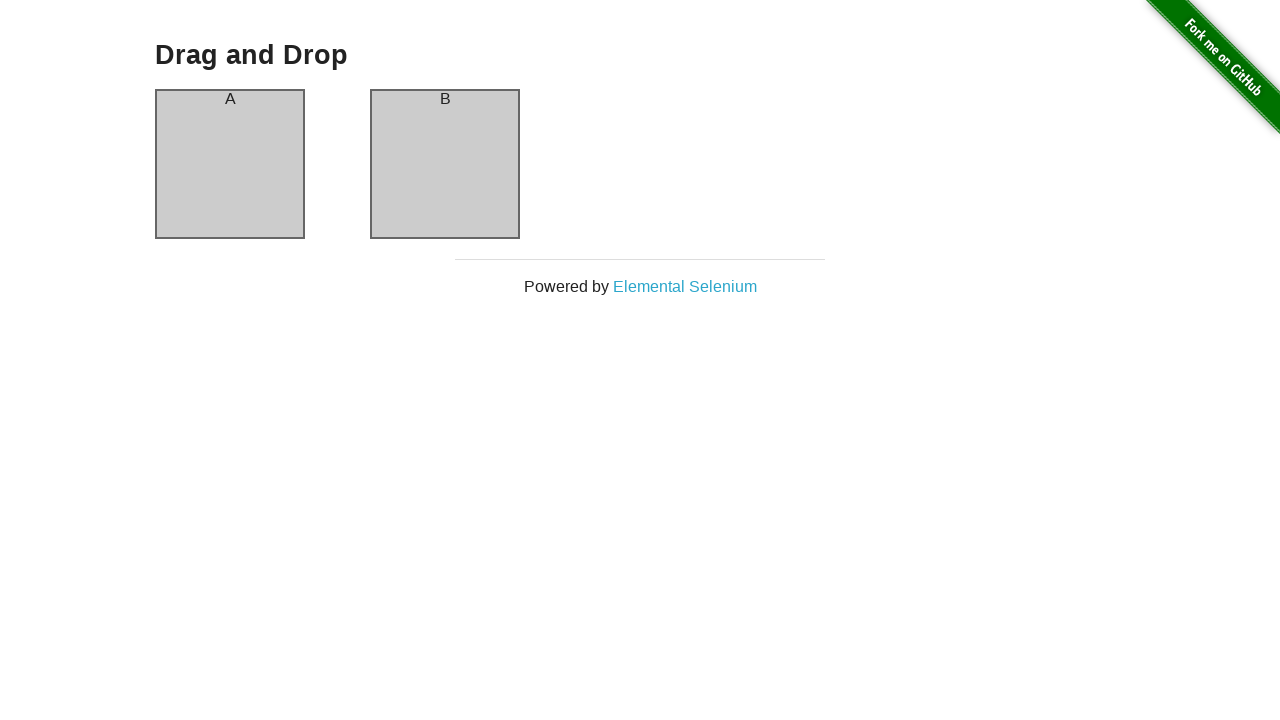

Dragged element A to element B at (445, 164)
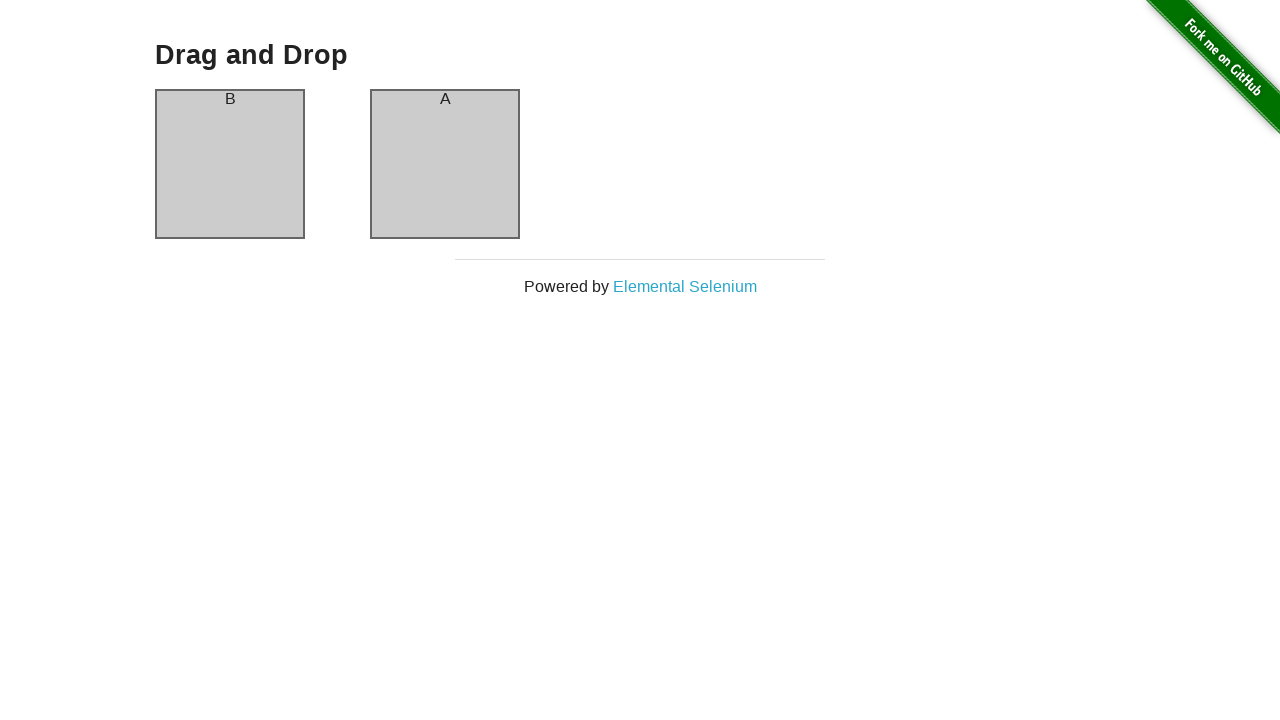

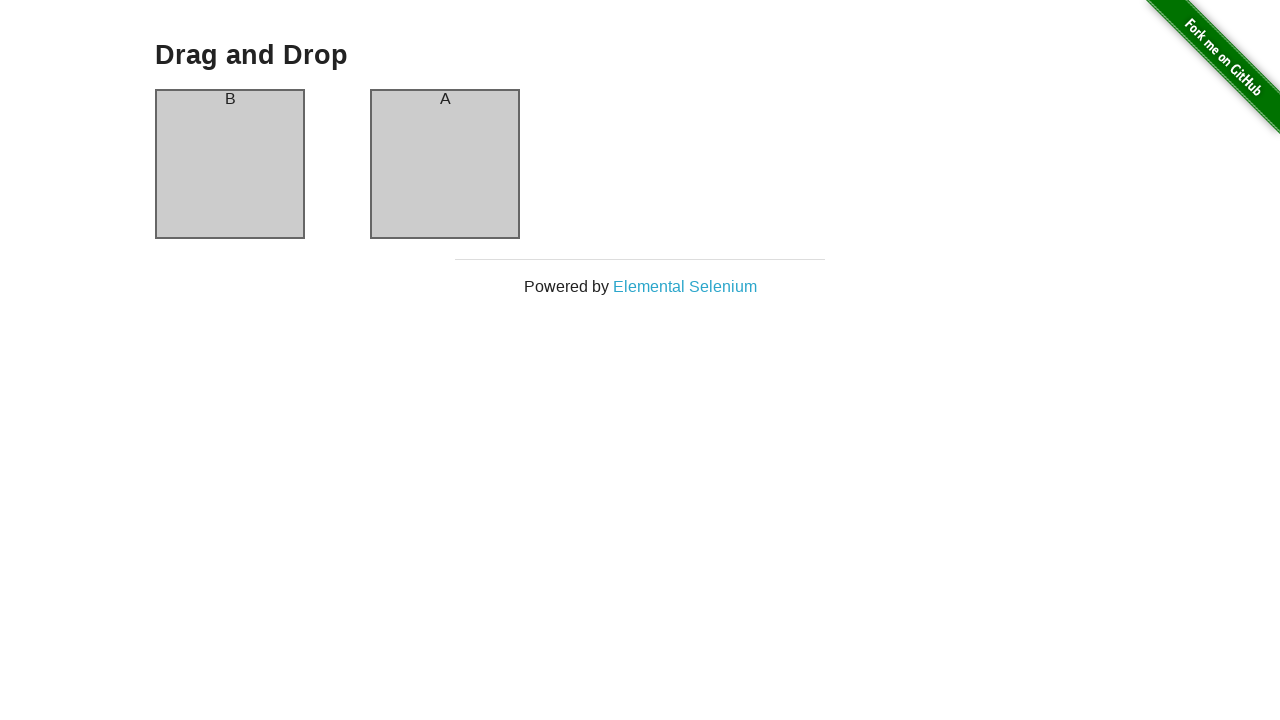